Tests drag and drop functionality on jQueryUI demo page by dragging an element and dropping it onto a target area within an iframe

Starting URL: https://jqueryui.com/droppable/

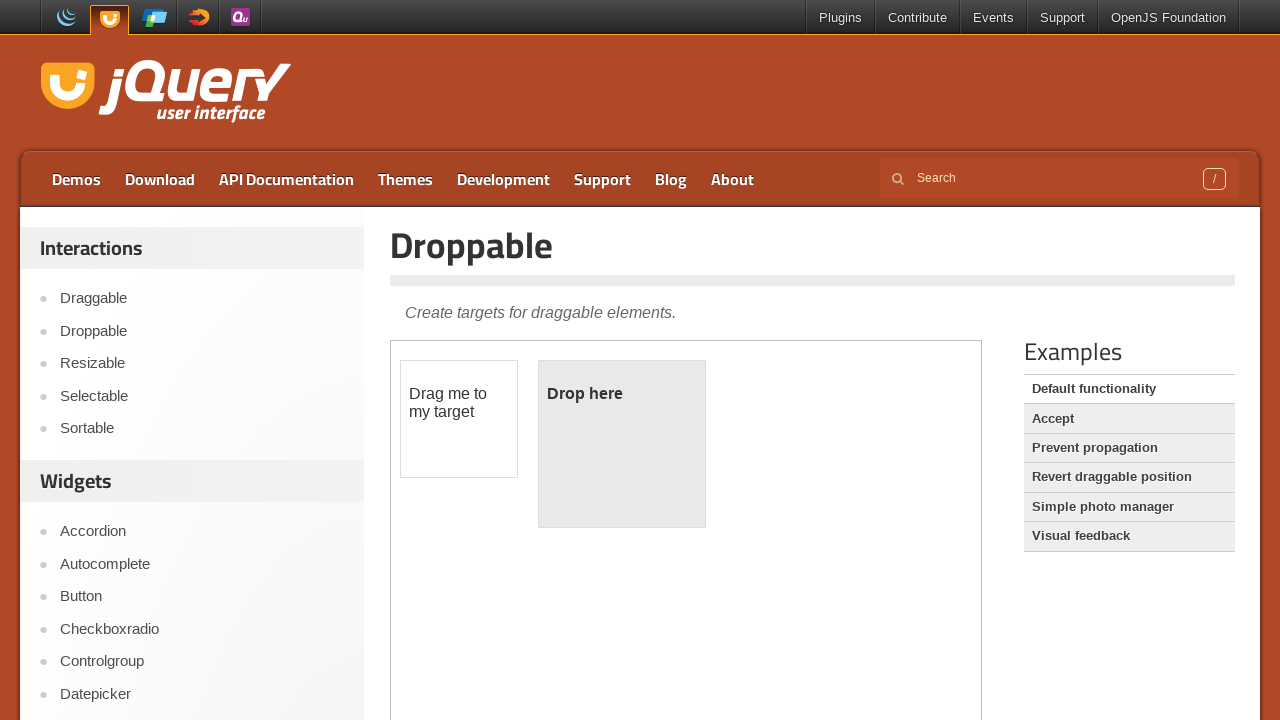

Located the iframe containing the drag and drop demo
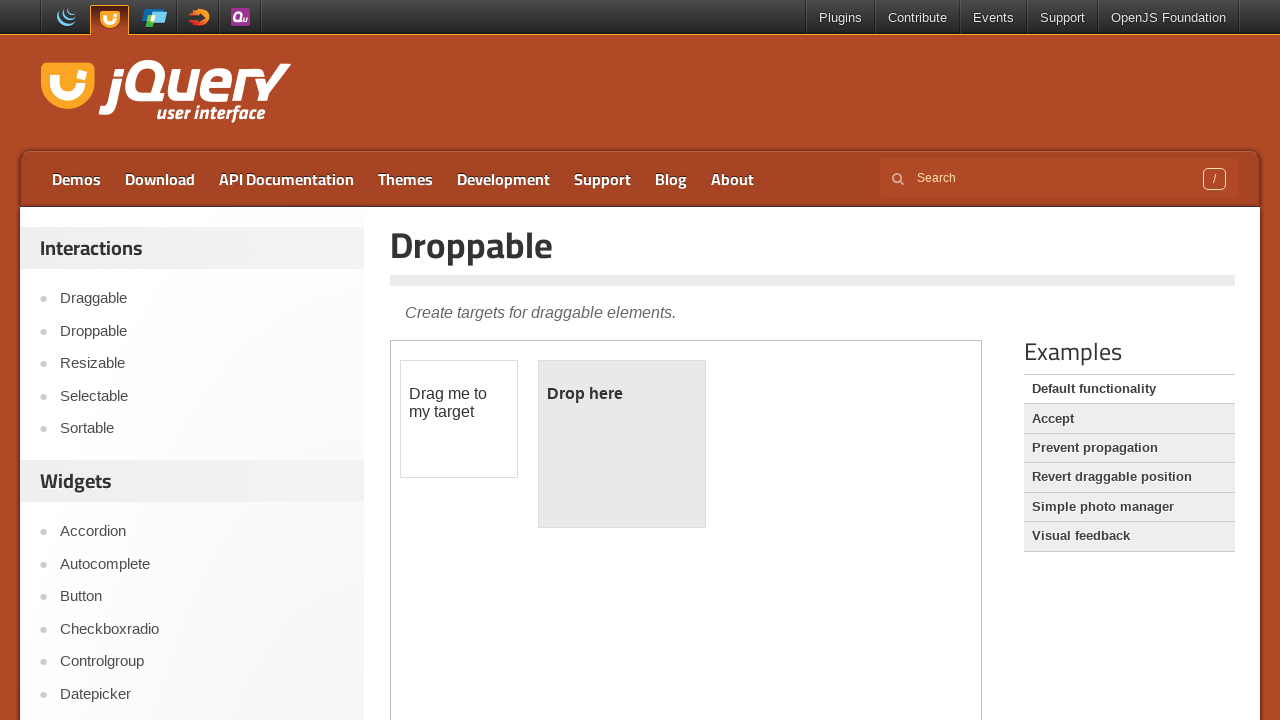

Located the draggable element
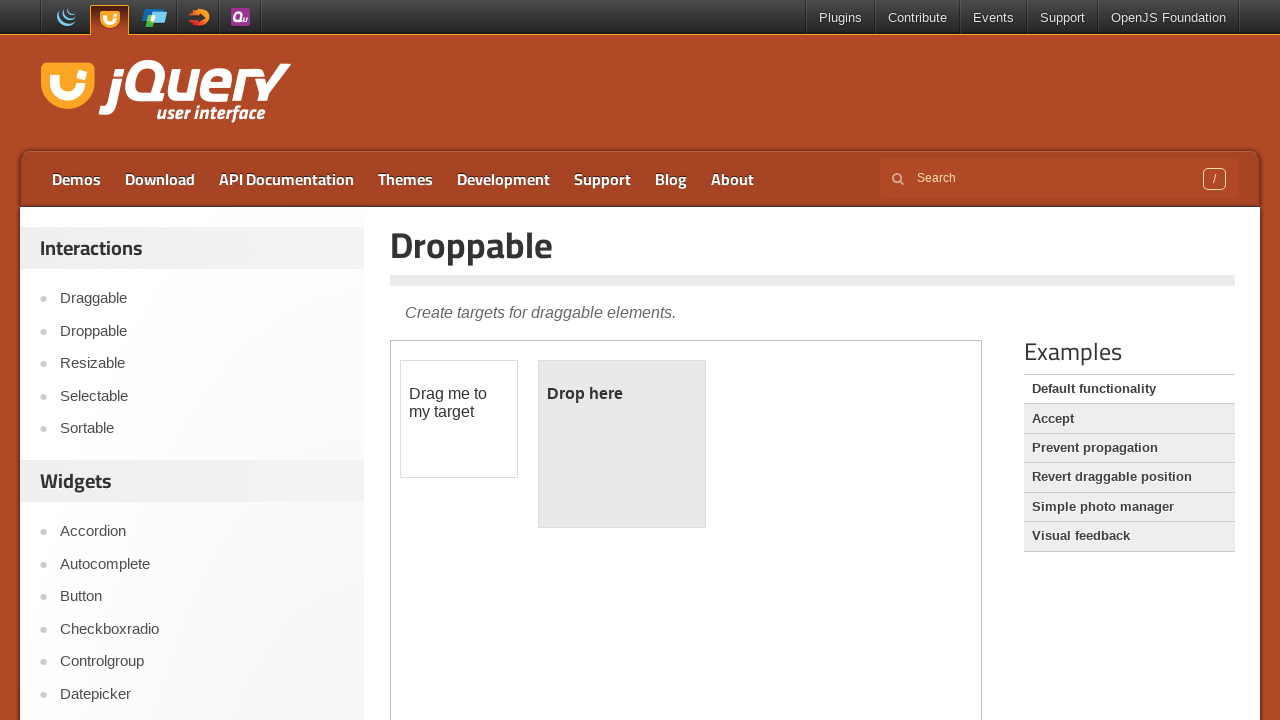

Located the droppable target element
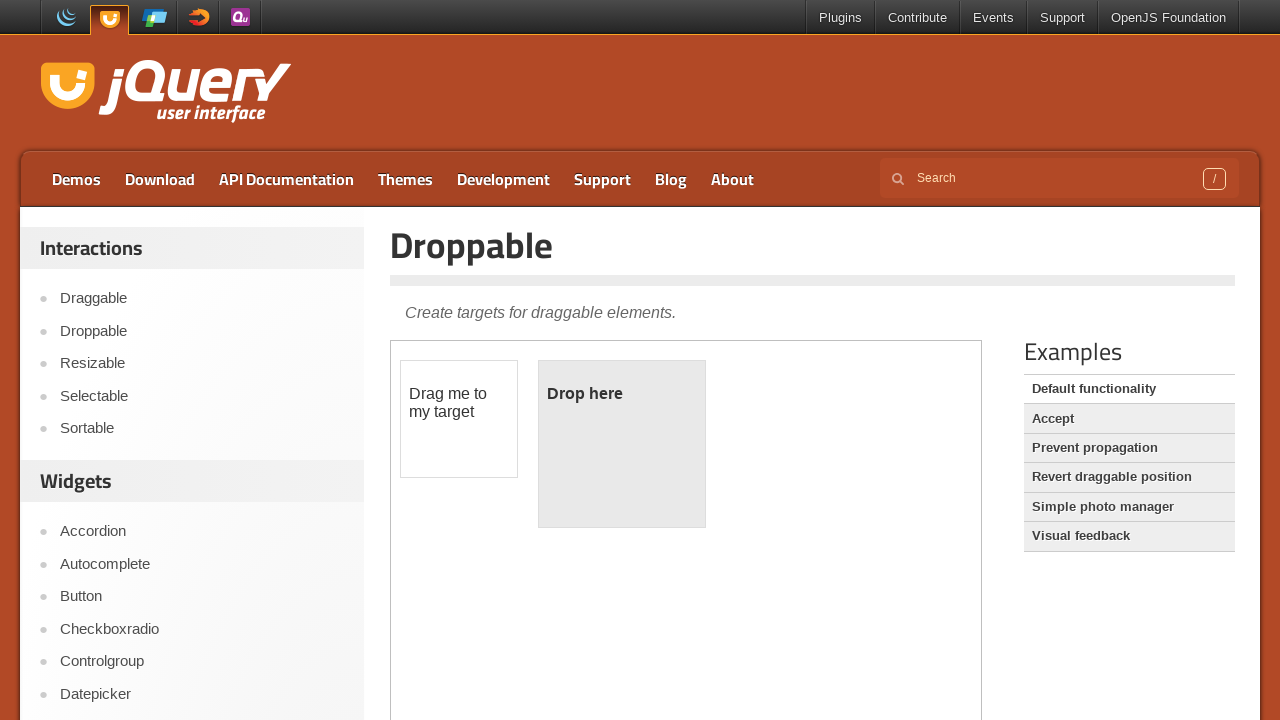

Right-clicked on the draggable element at (459, 419) on iframe >> nth=0 >> internal:control=enter-frame >> #draggable
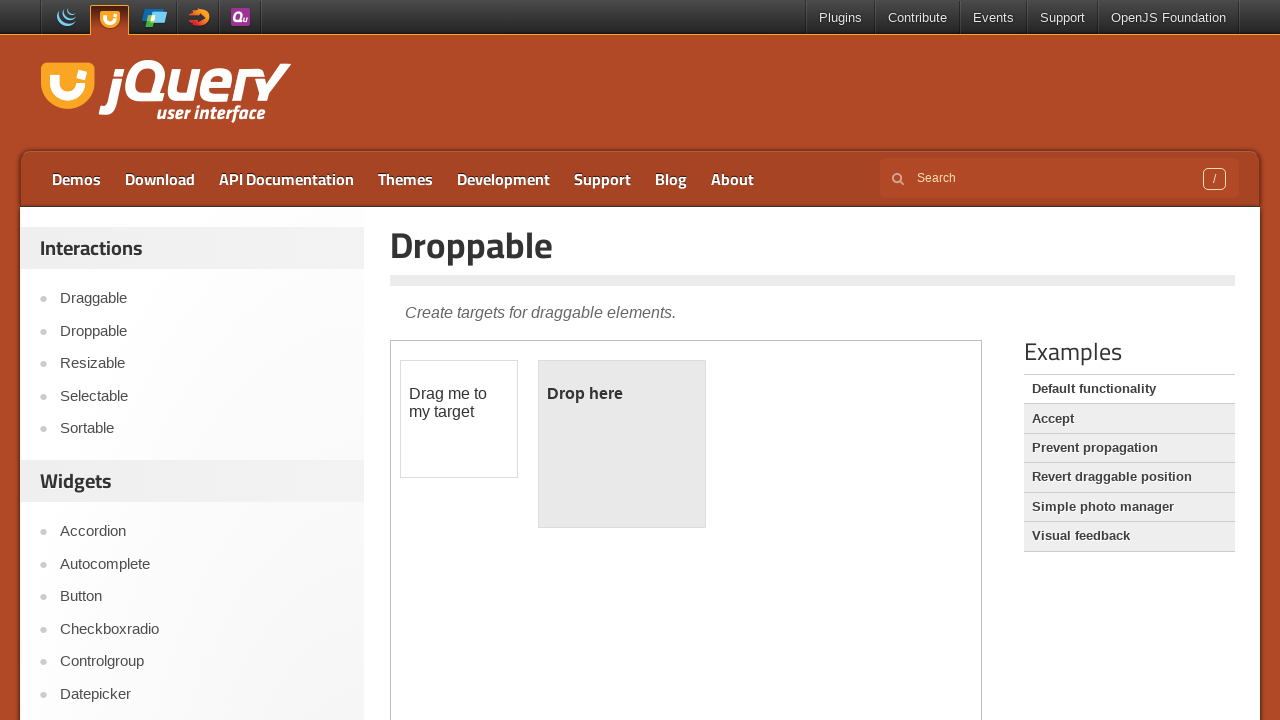

Dragged the element and dropped it onto the target area at (622, 444)
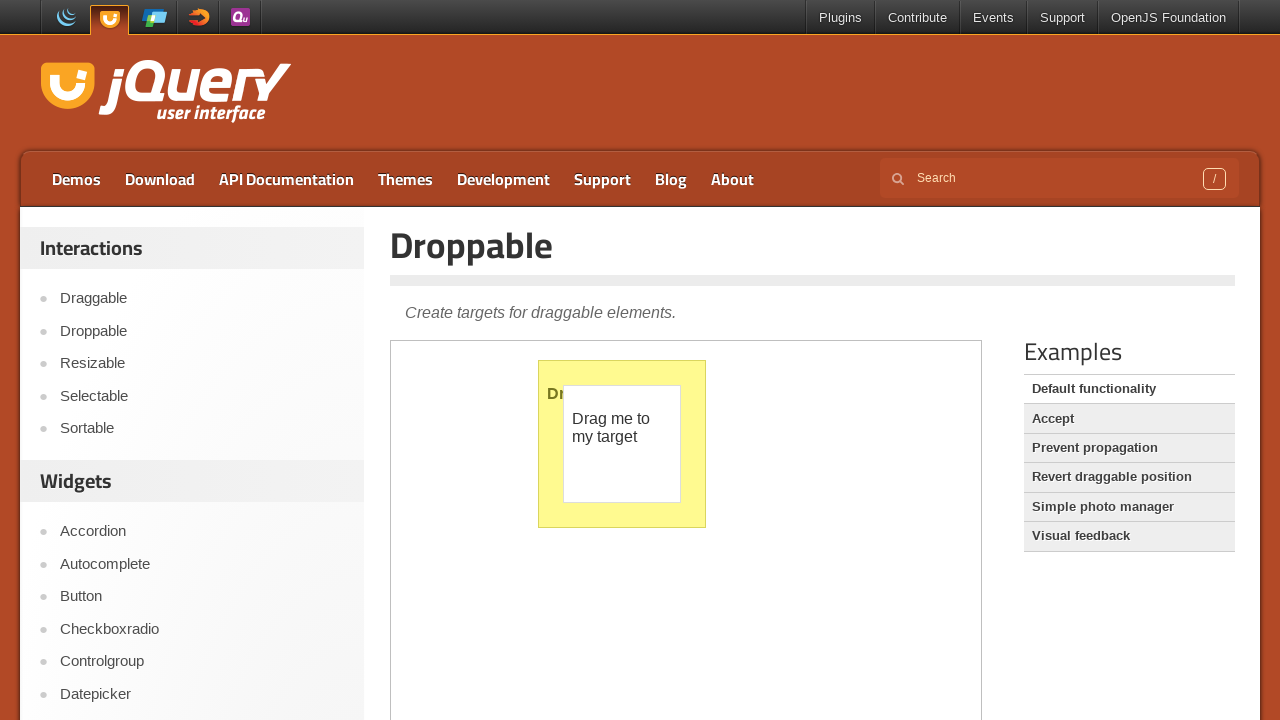

Verified that the drop operation completed successfully with 'Dropped!' text appearing
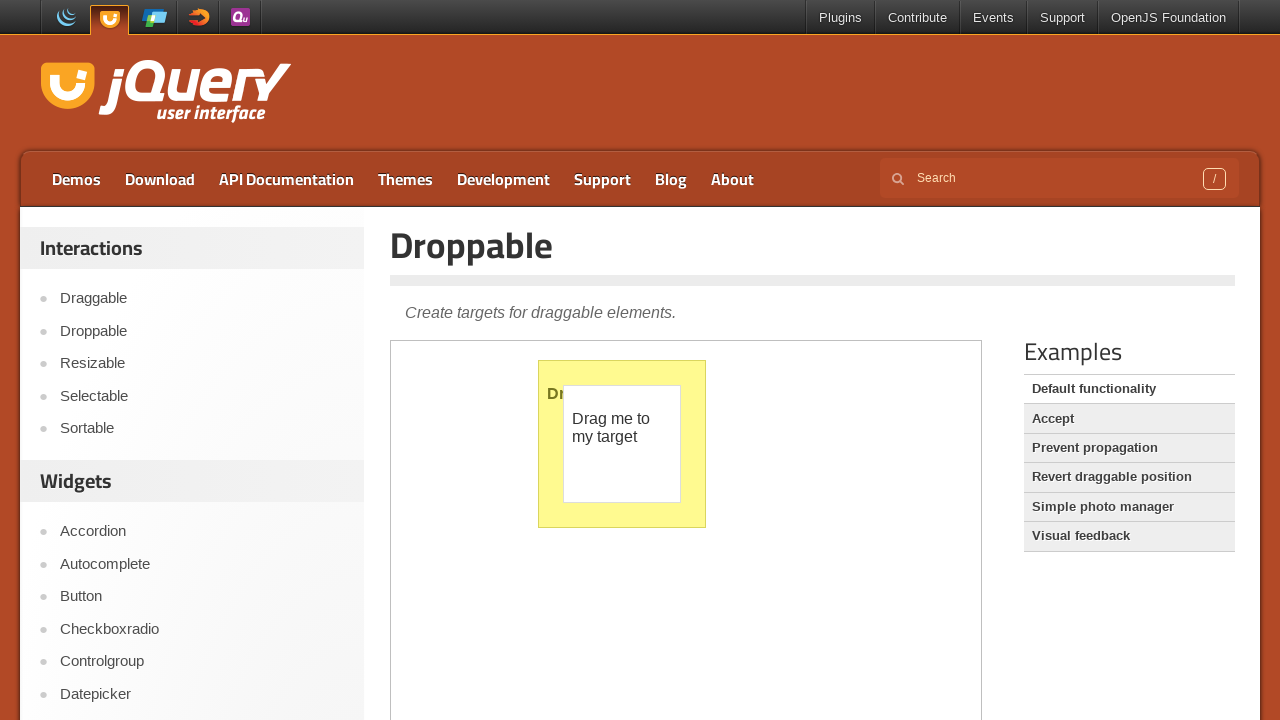

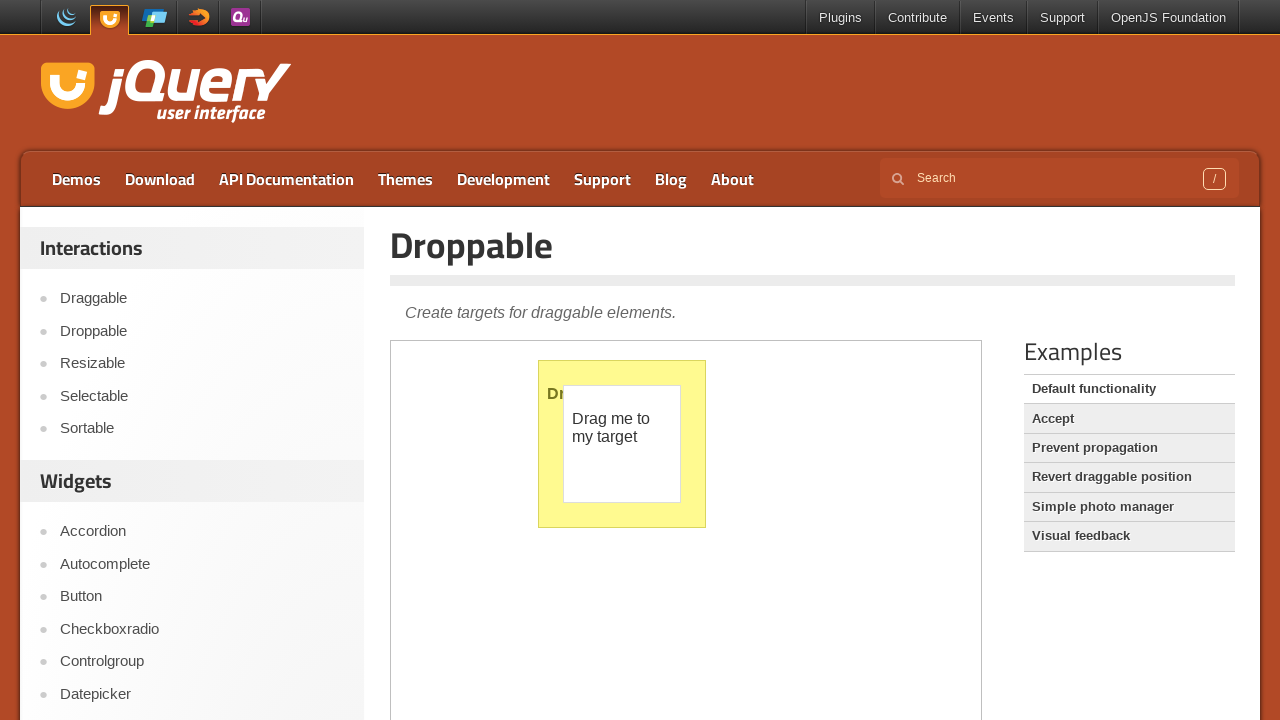